Navigates to an error page featuring Octocat artwork and verifies various page elements are present including the Octocat image, error text, speeder, and sign elements.

Starting URL: https://seleniumbase.io/error_page/

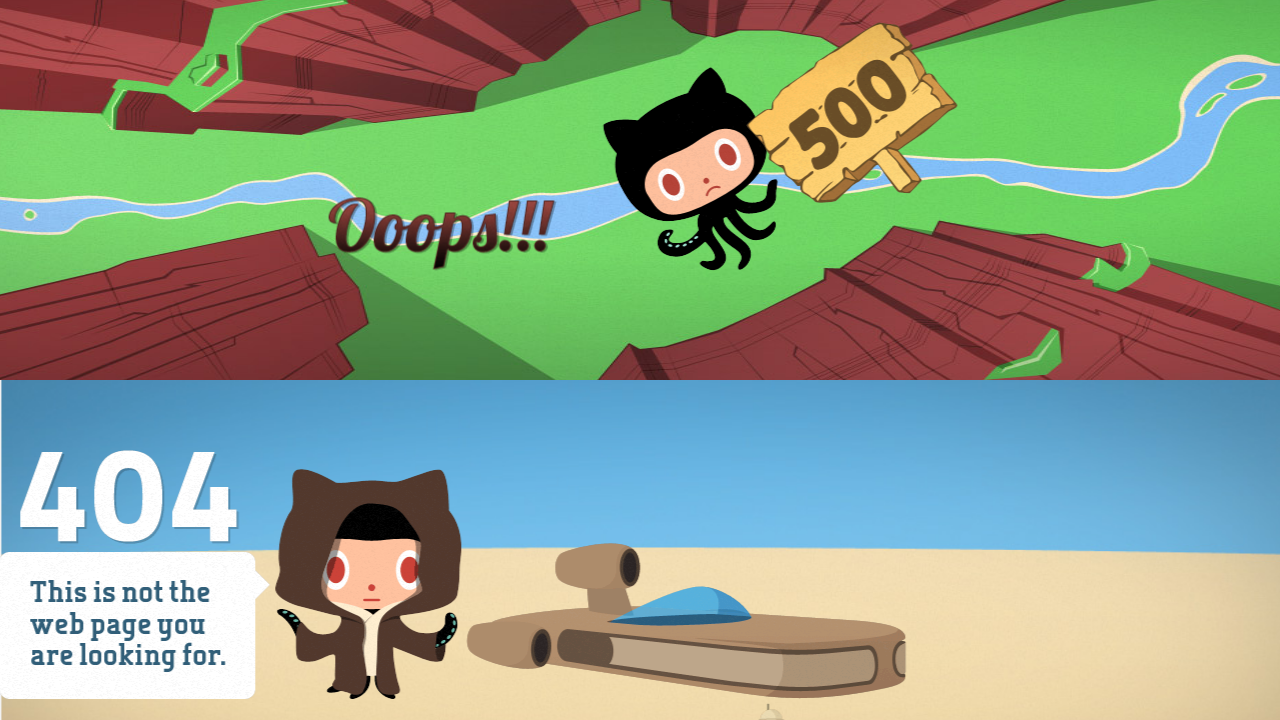

Navigated to error page with Octocat artwork
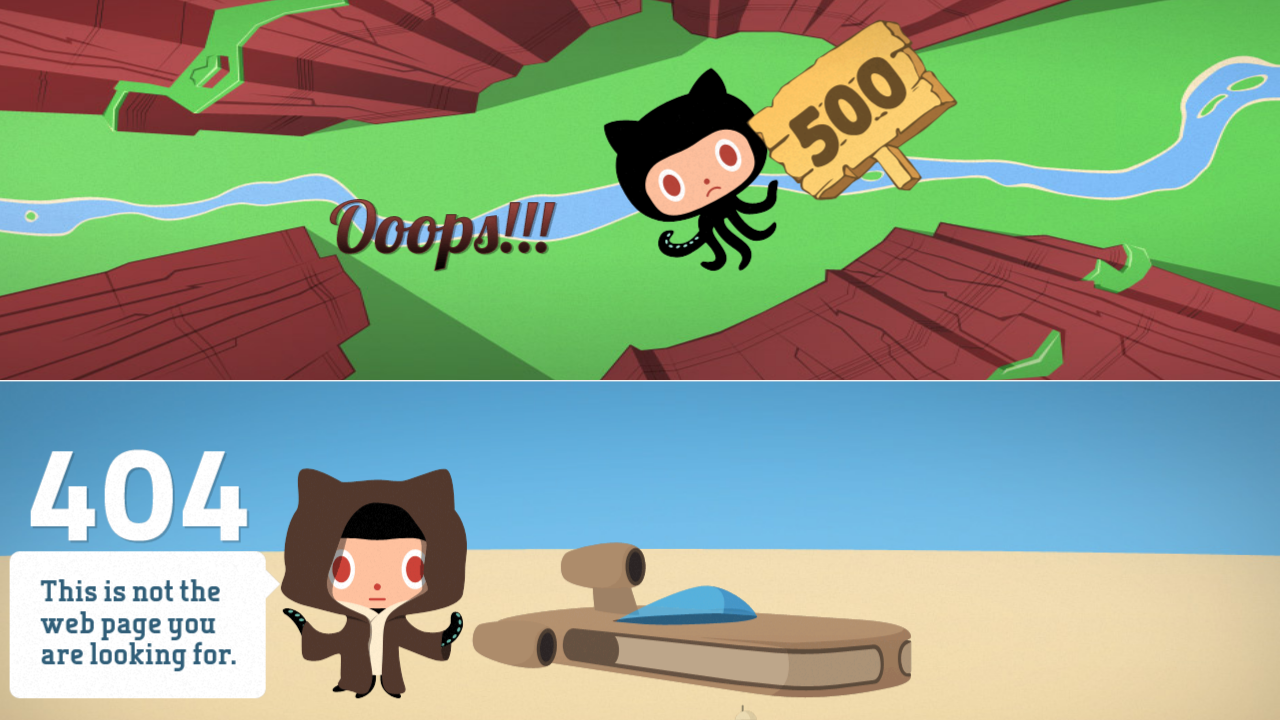

Set viewport size to 1920x1080
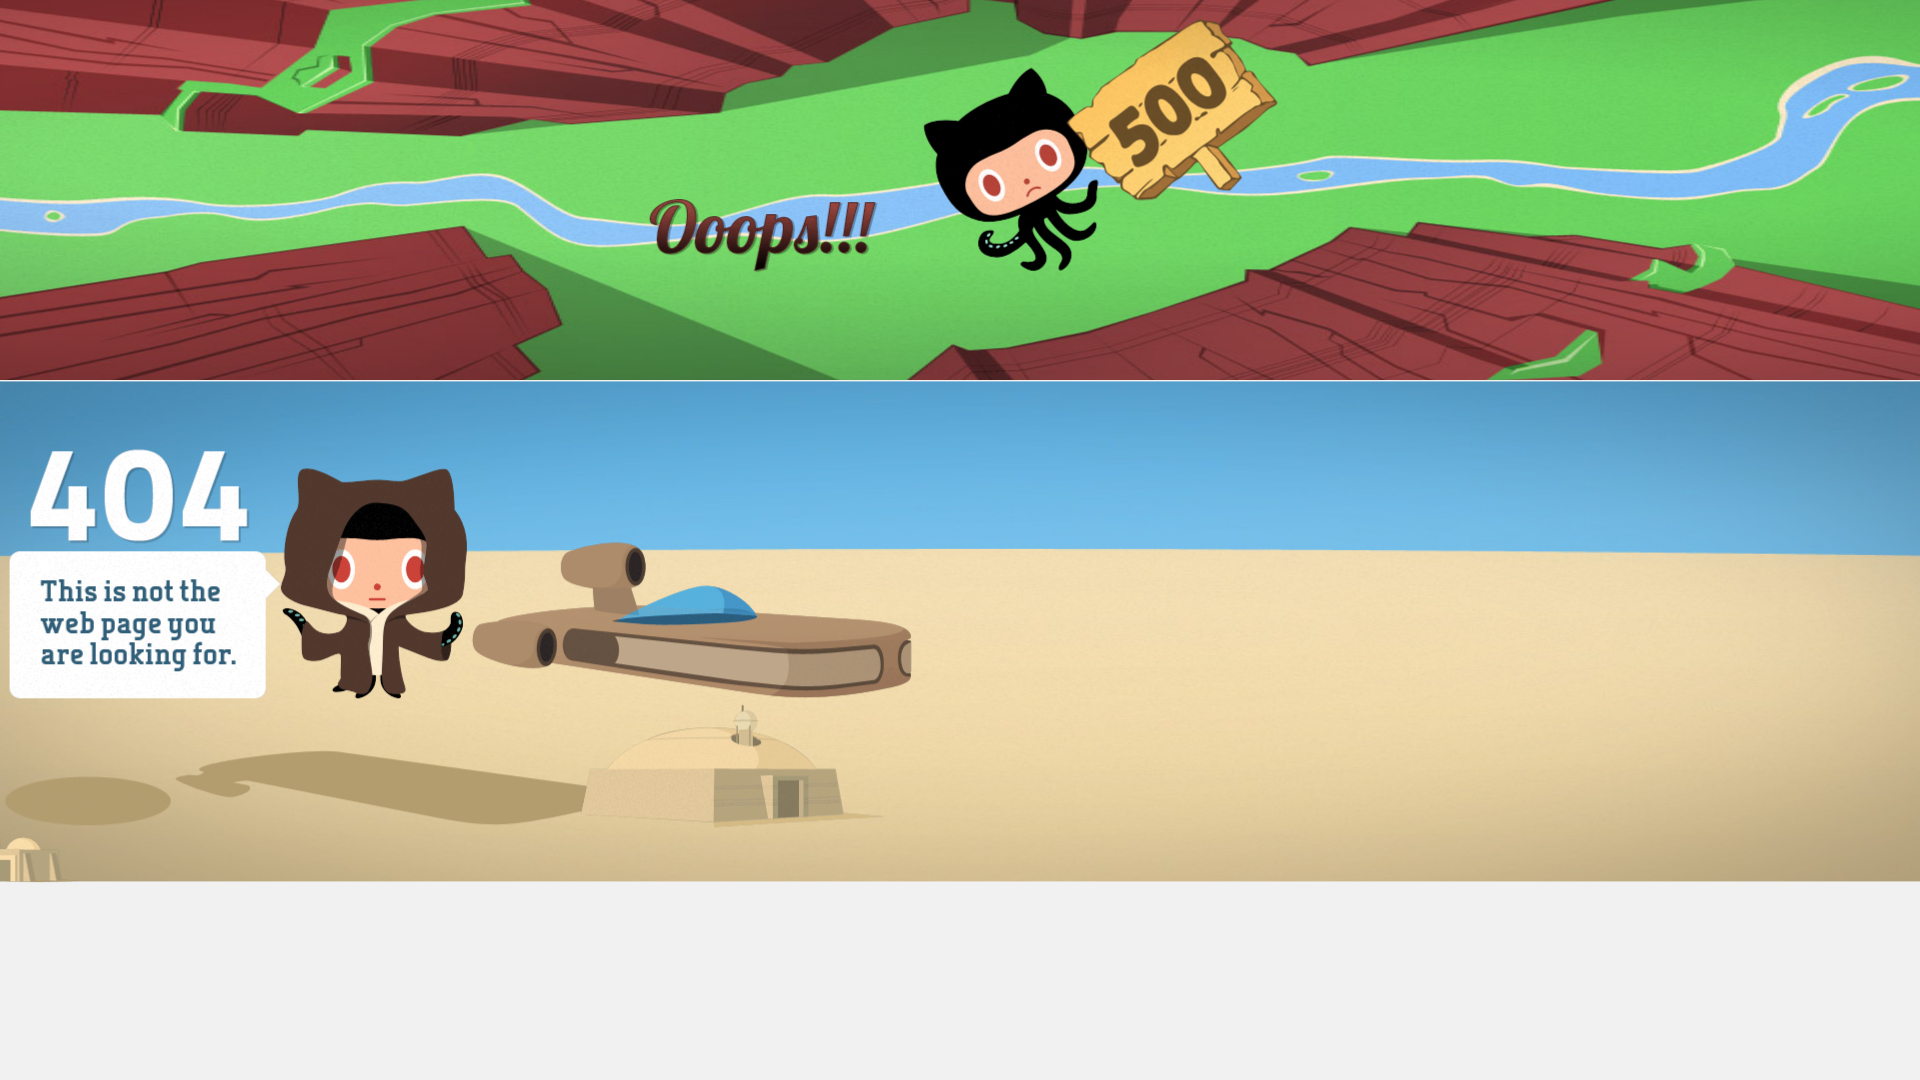

Main Octocat element loaded
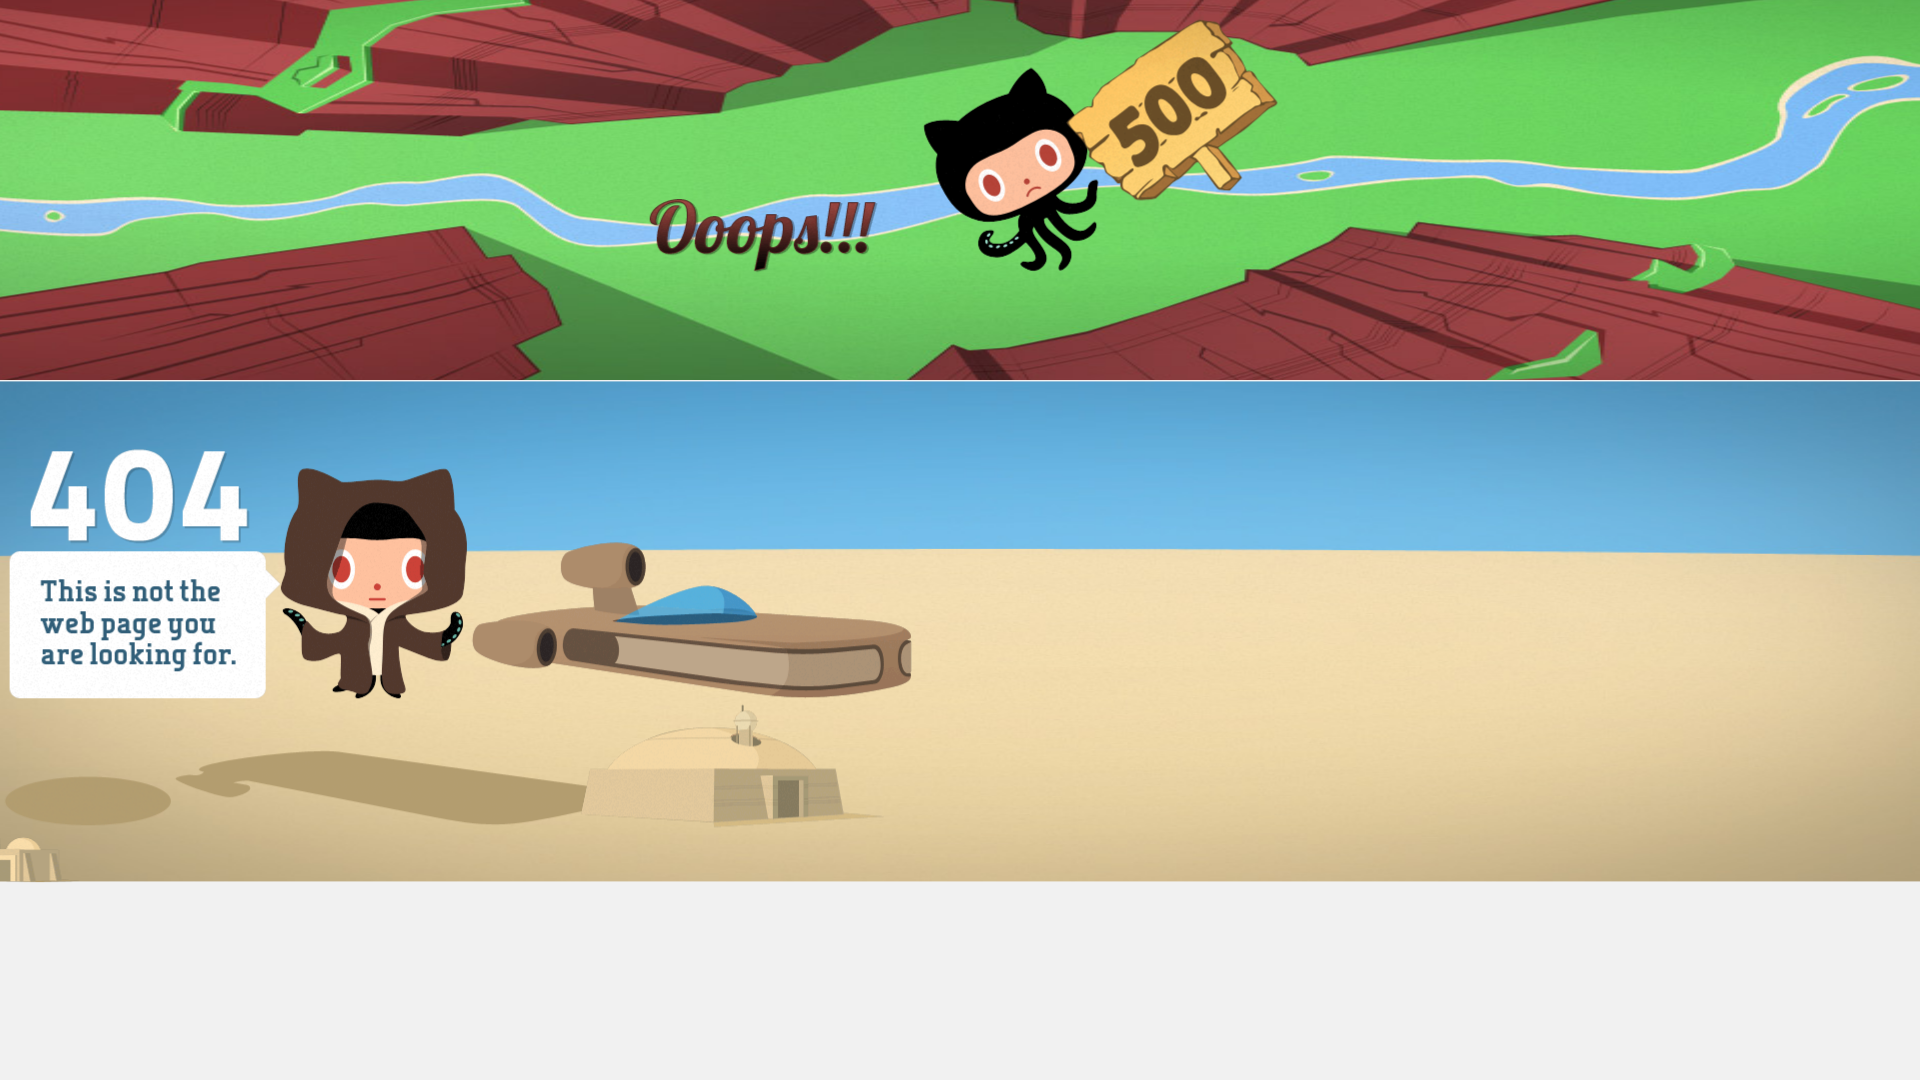

Octobi Wan Catnobi element verified
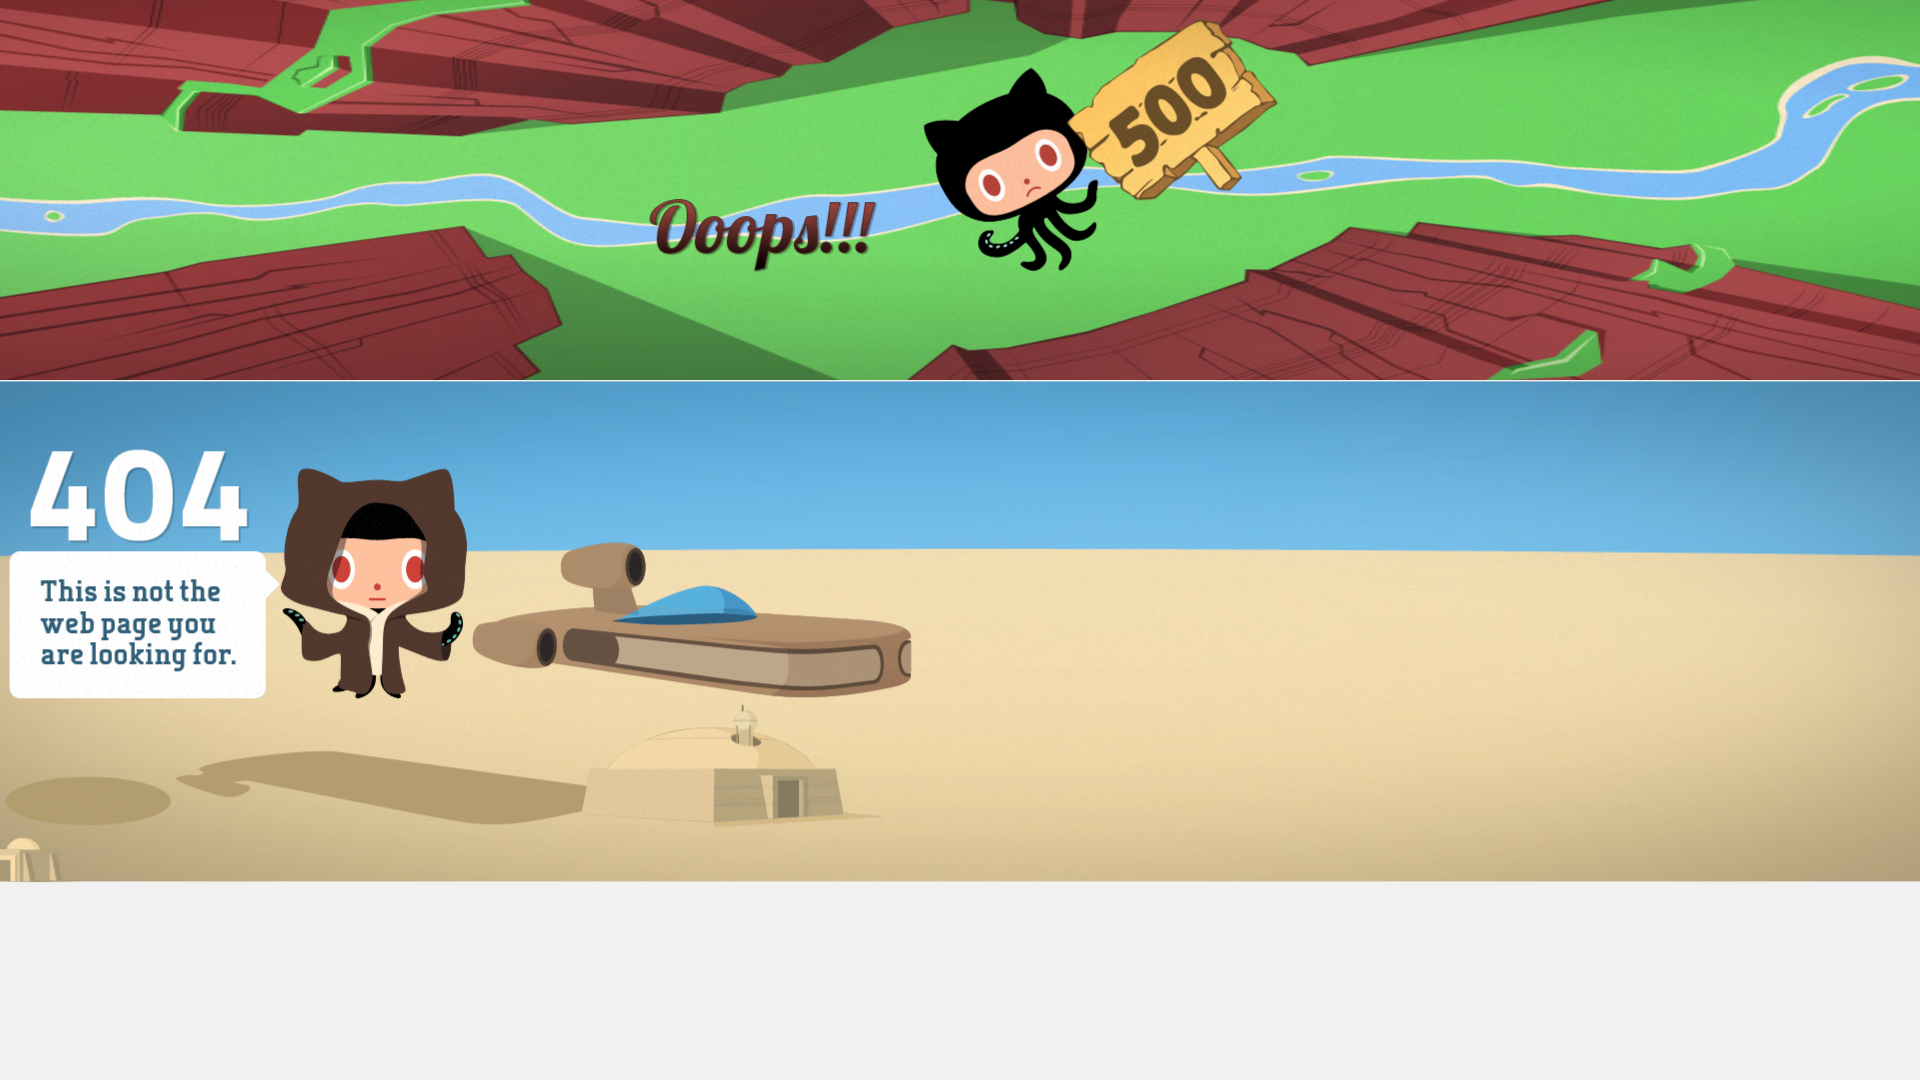

Error text element verified
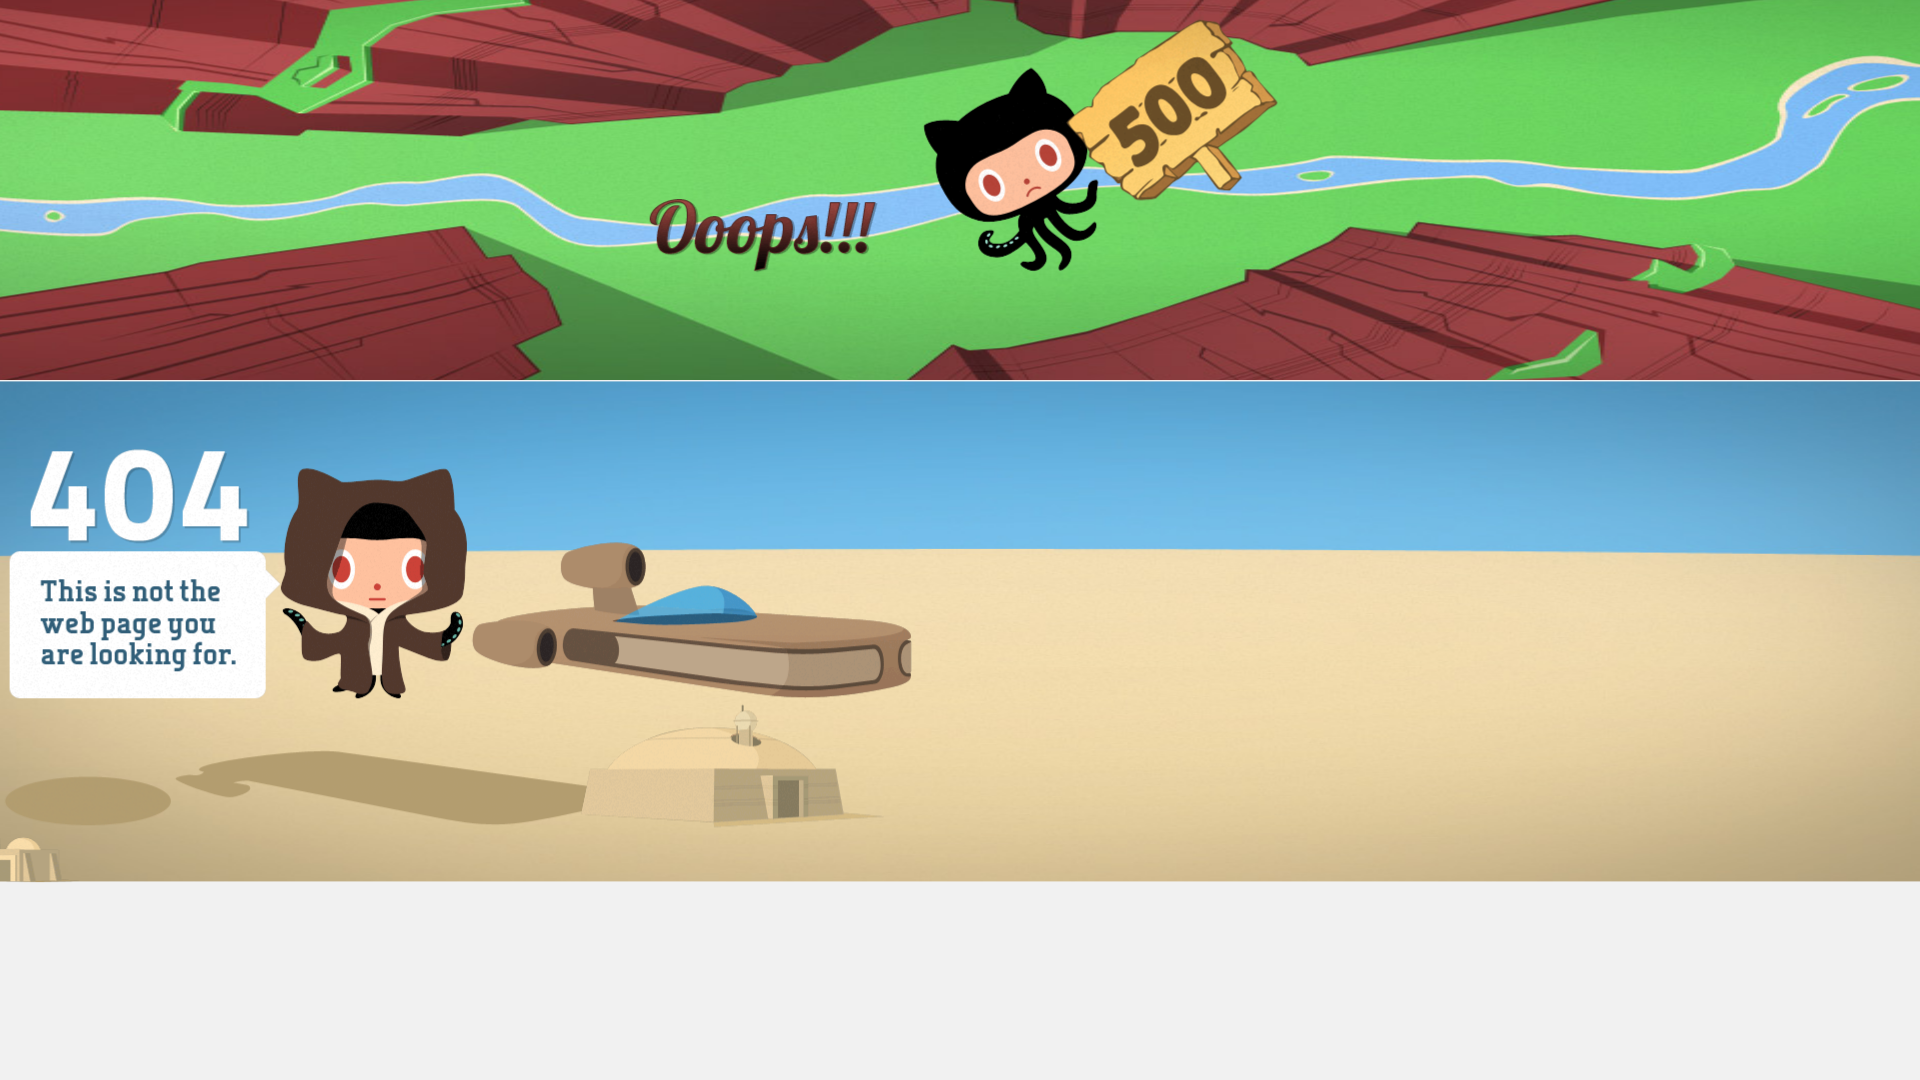

Speeder element verified
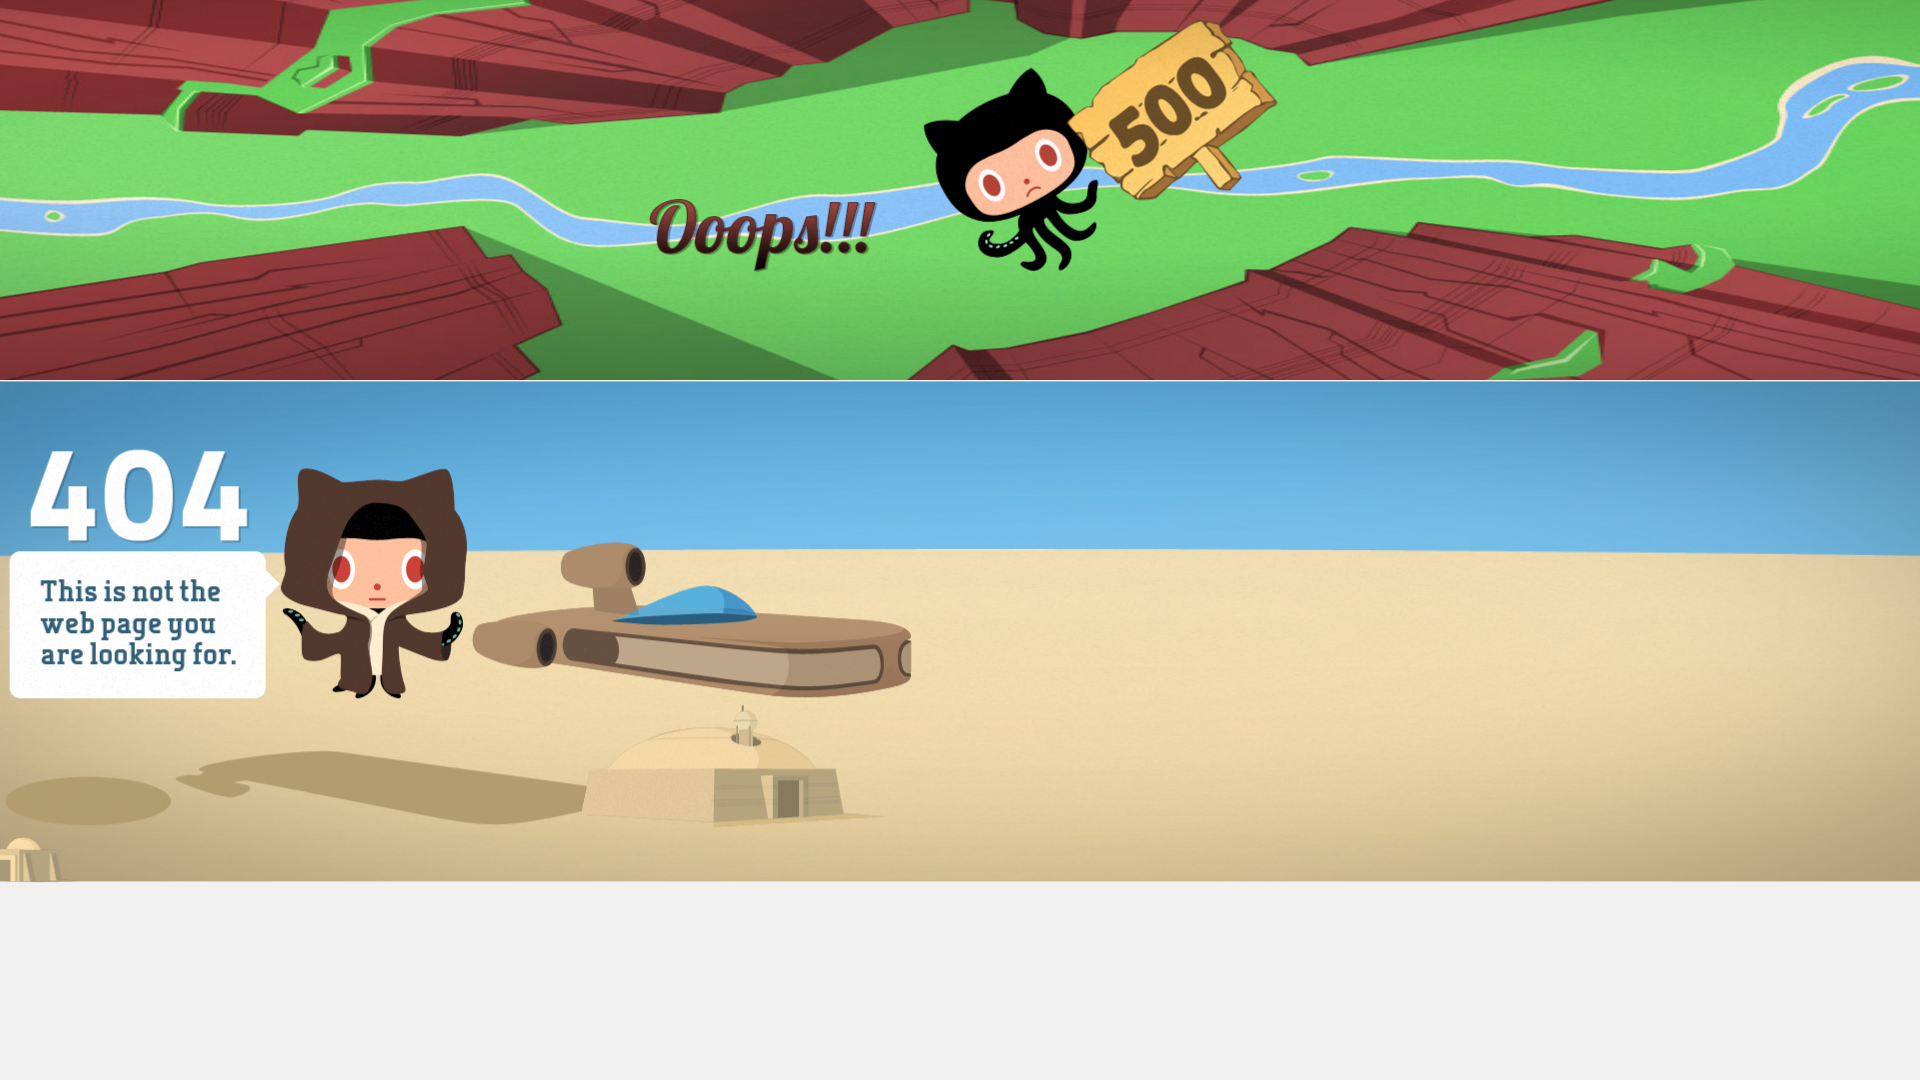

Sign element verified
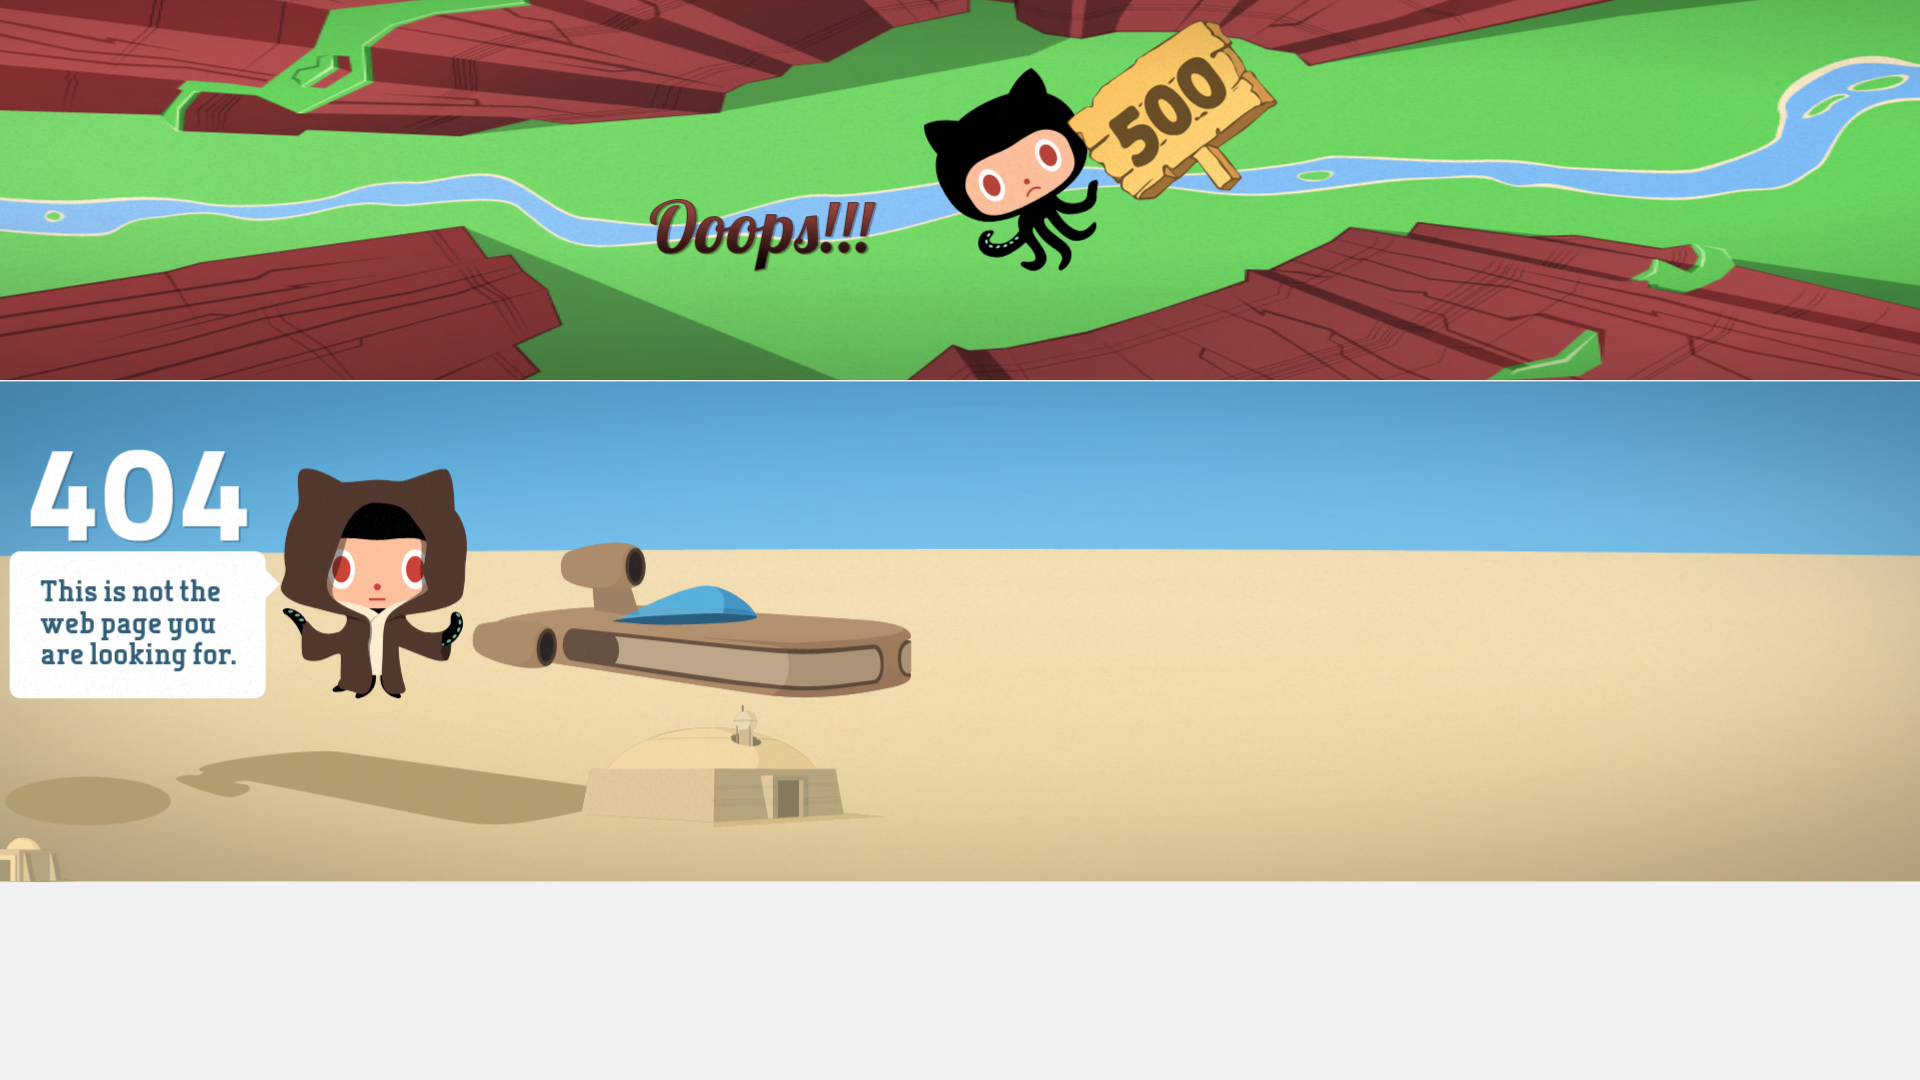

404 image element verified
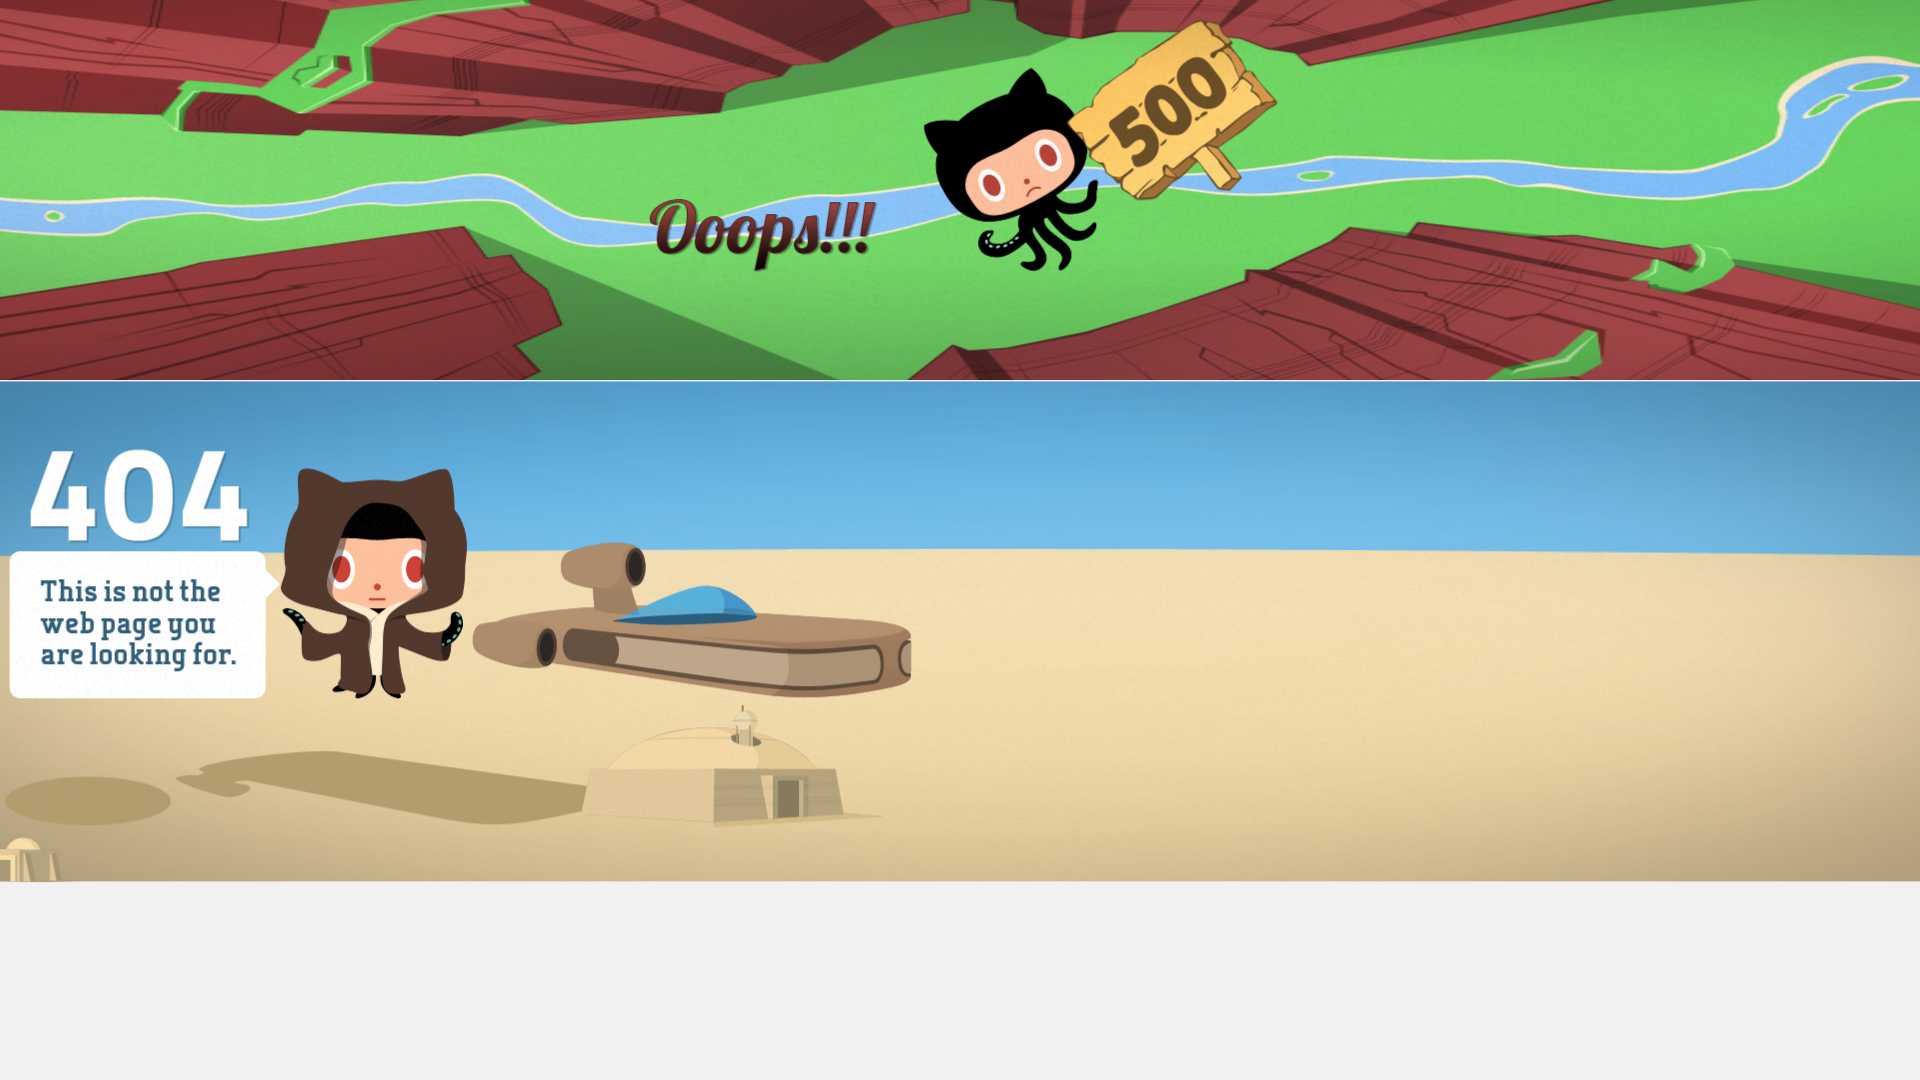

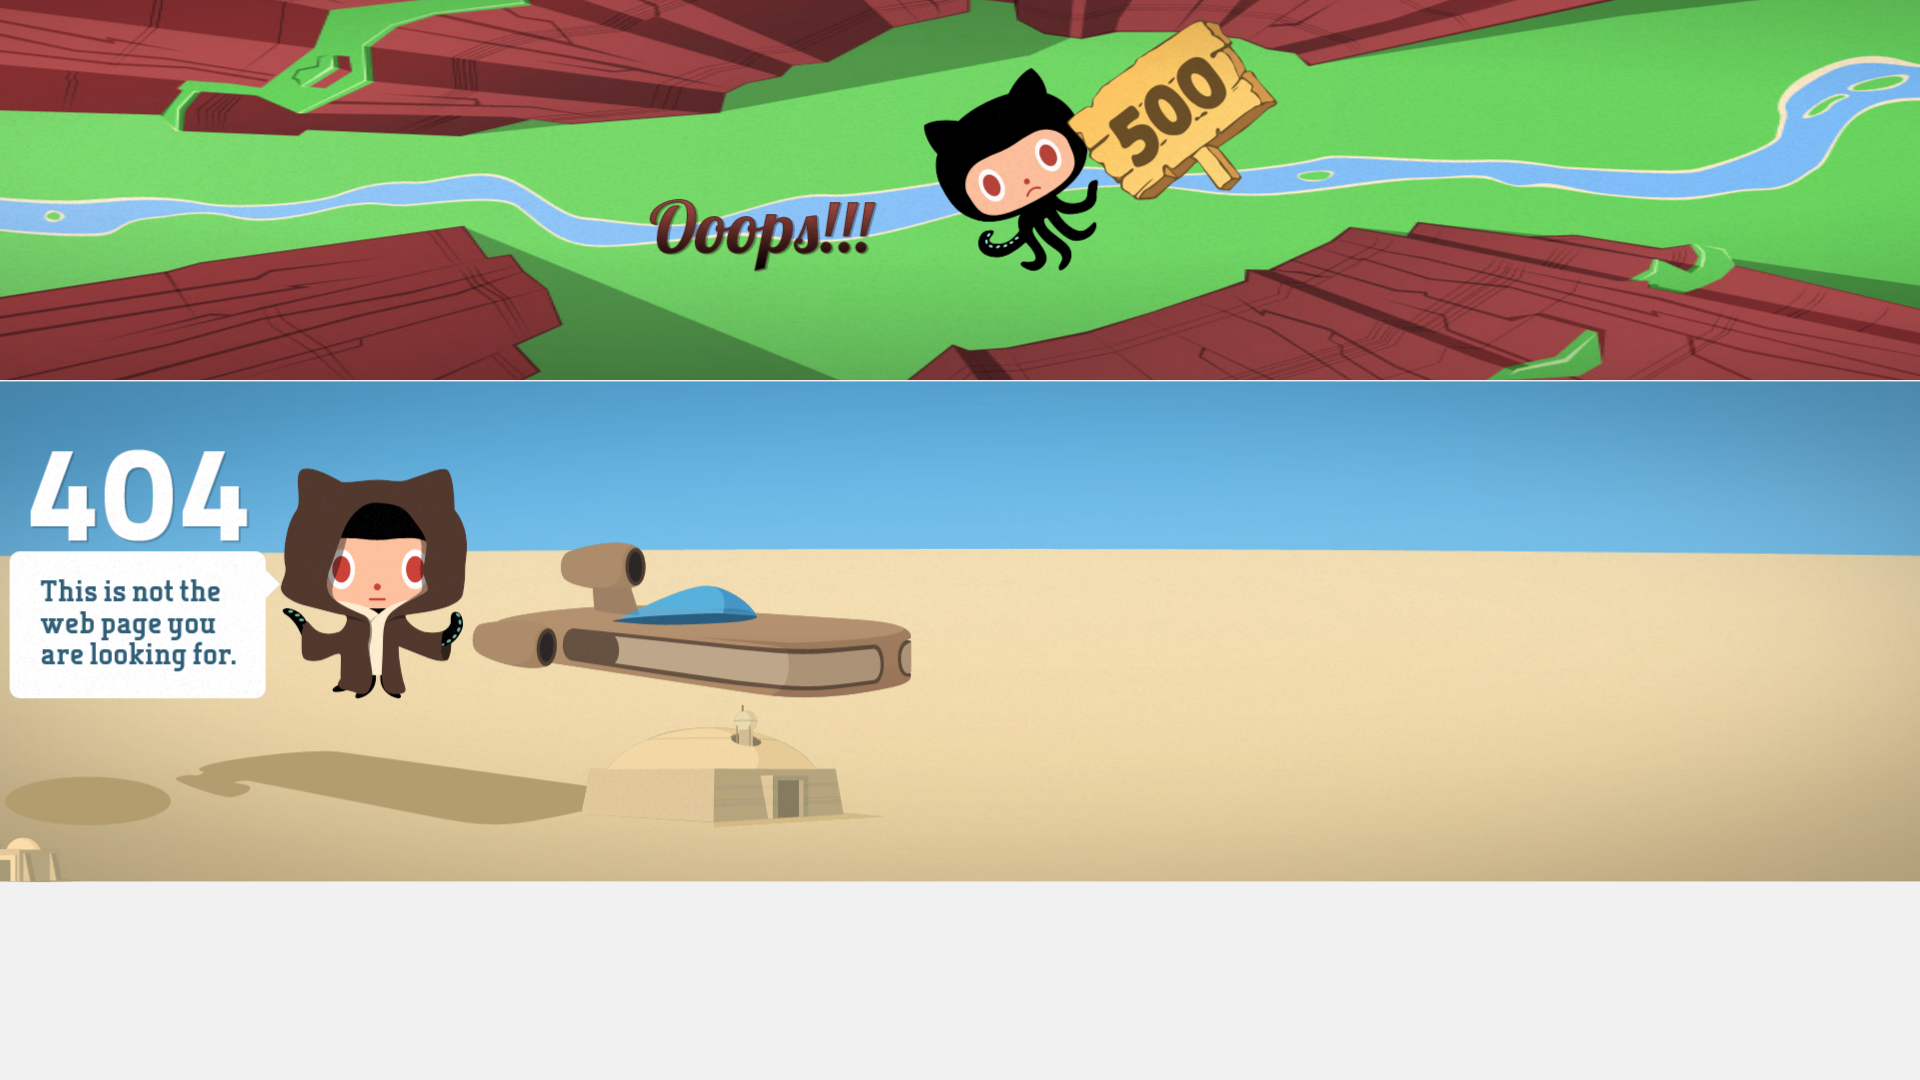